Navigates to the Calculator > Comparing section of the website

Starting URL: https://puppiizsunniiz.github.io/AN-EN-Tags/index.html

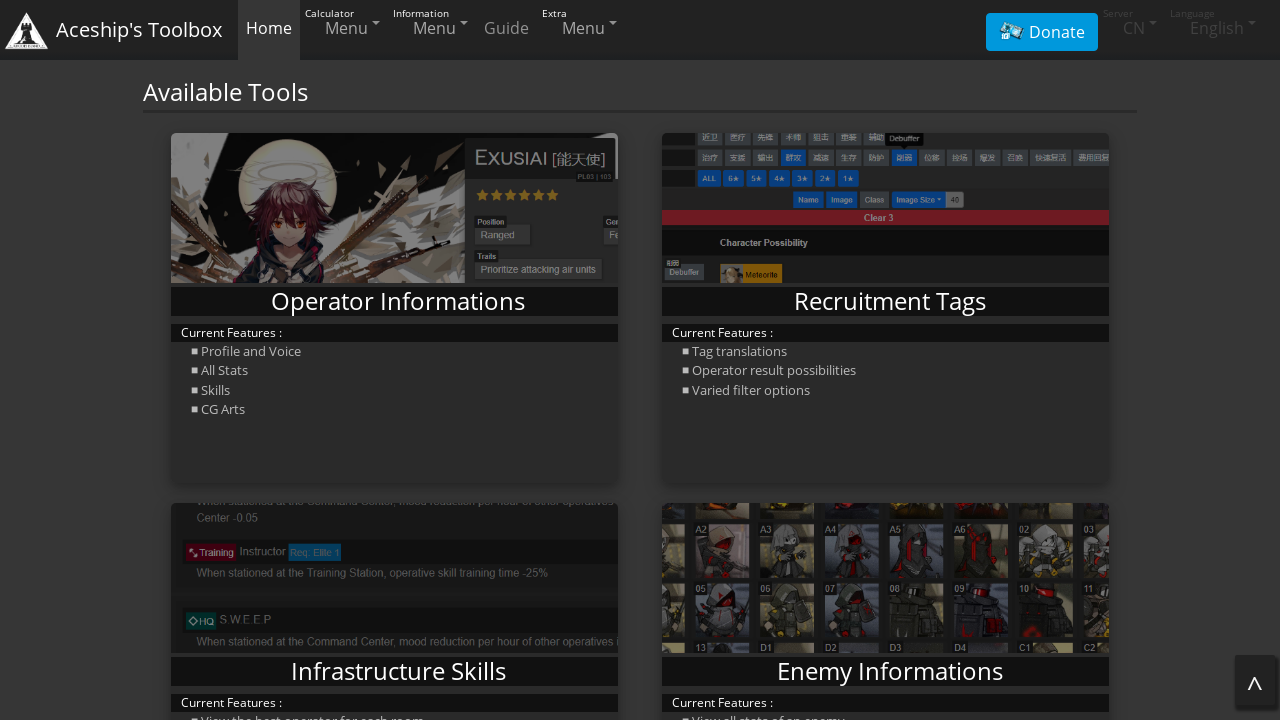

Clicked on Calculator menu (3rd item in navbar) at (432, 28) on xpath=/html/body/nav/div/ul[1]/li[3]/a
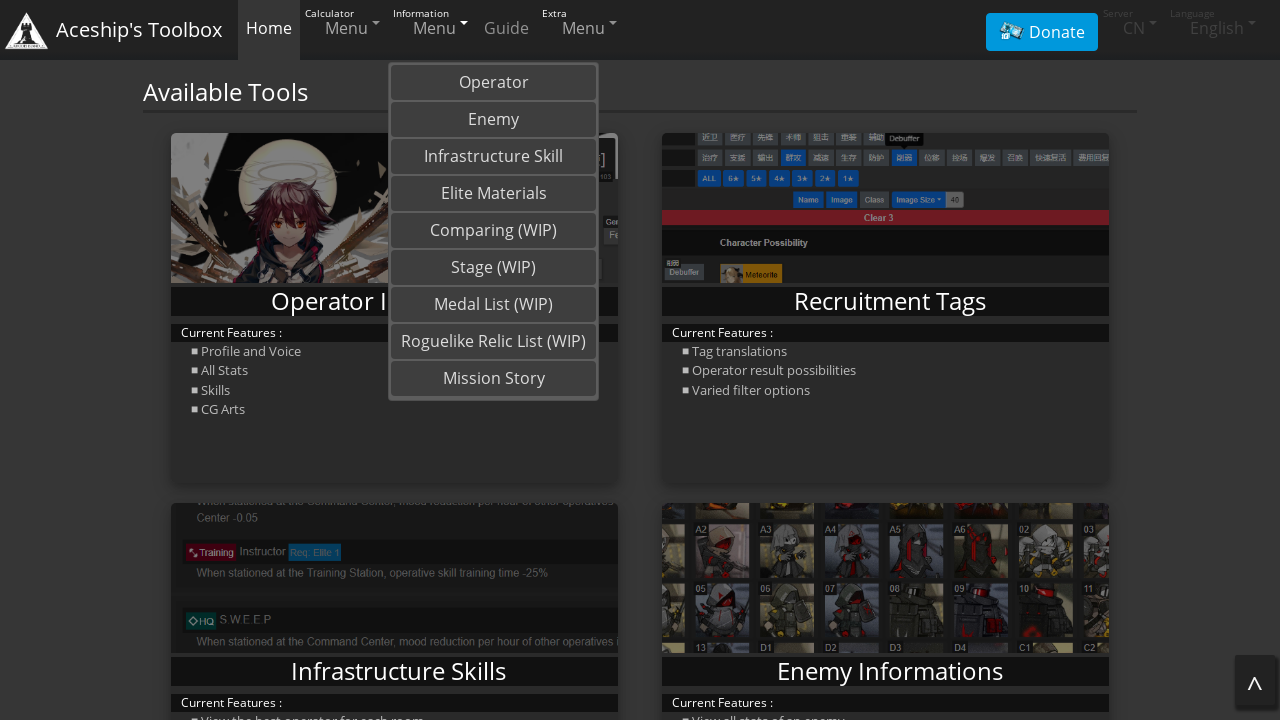

Clicked on Comparing (WIP) link to navigate to Calculator > Comparing section at (494, 230) on a:text('Comparing (WIP)')
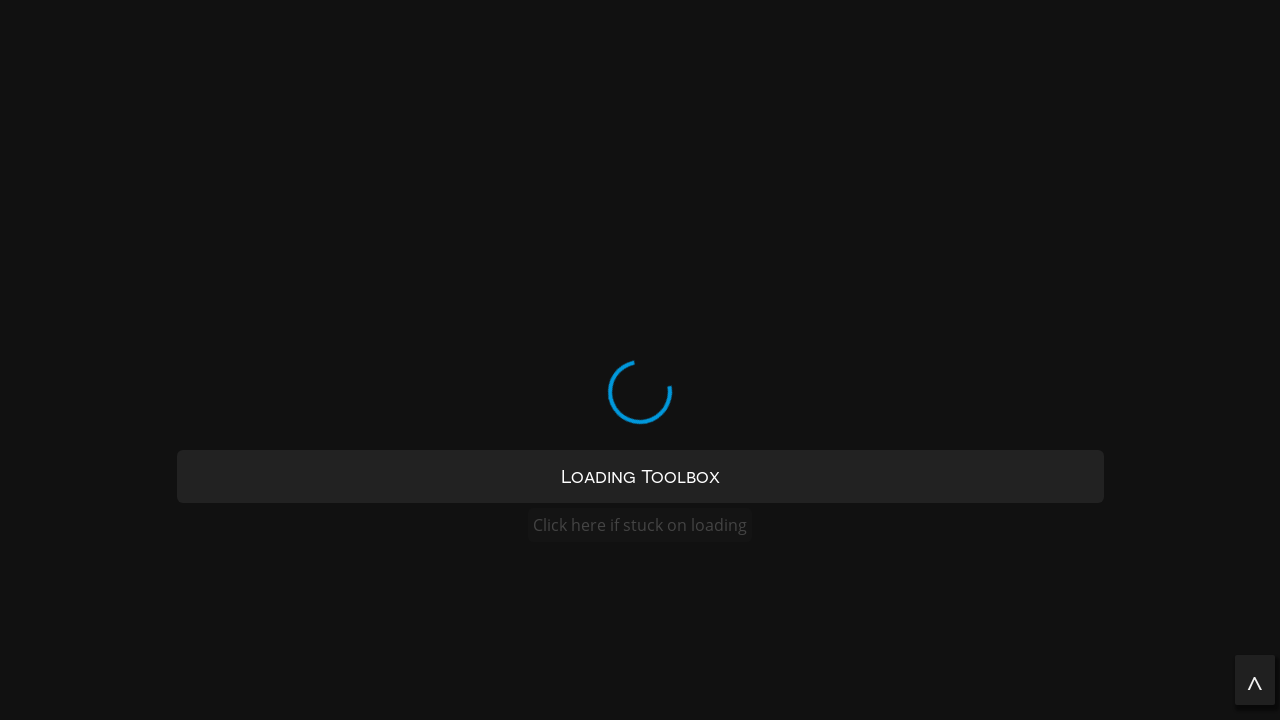

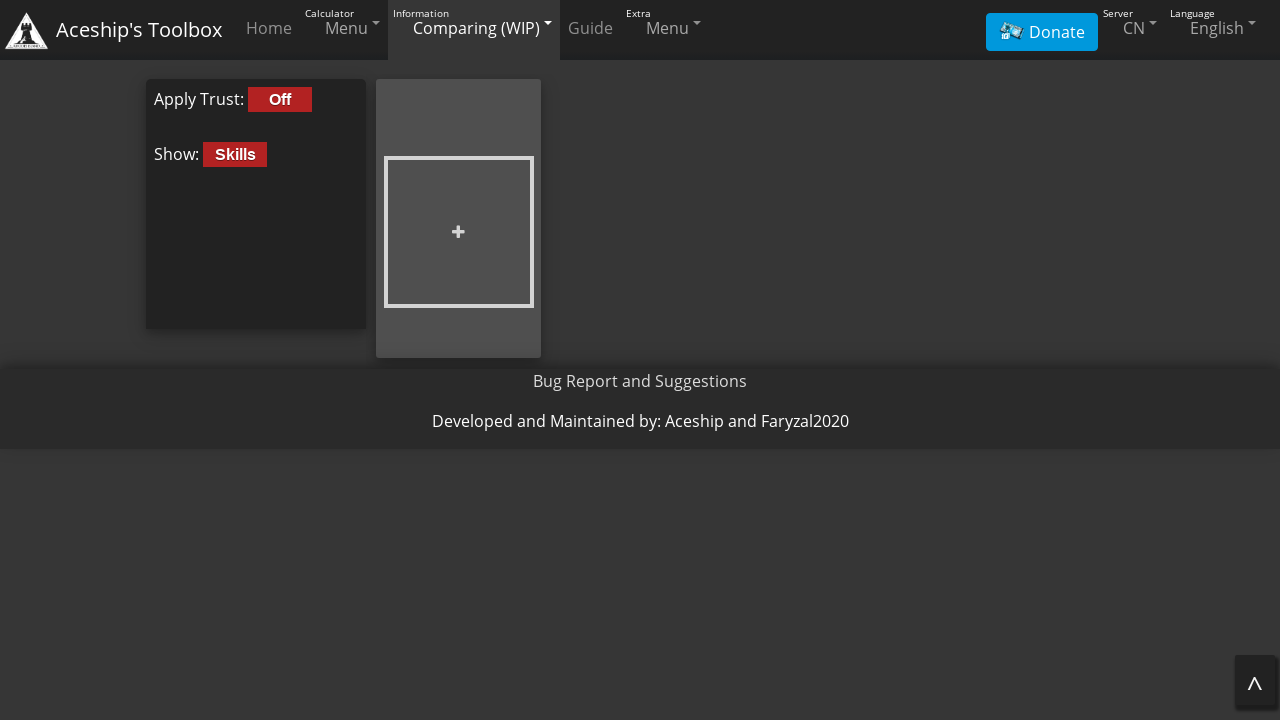